Tests JavaScript alert functionality by clicking on JavaScript Alerts link and handling a prompt dialog

Starting URL: https://the-internet.herokuapp.com/

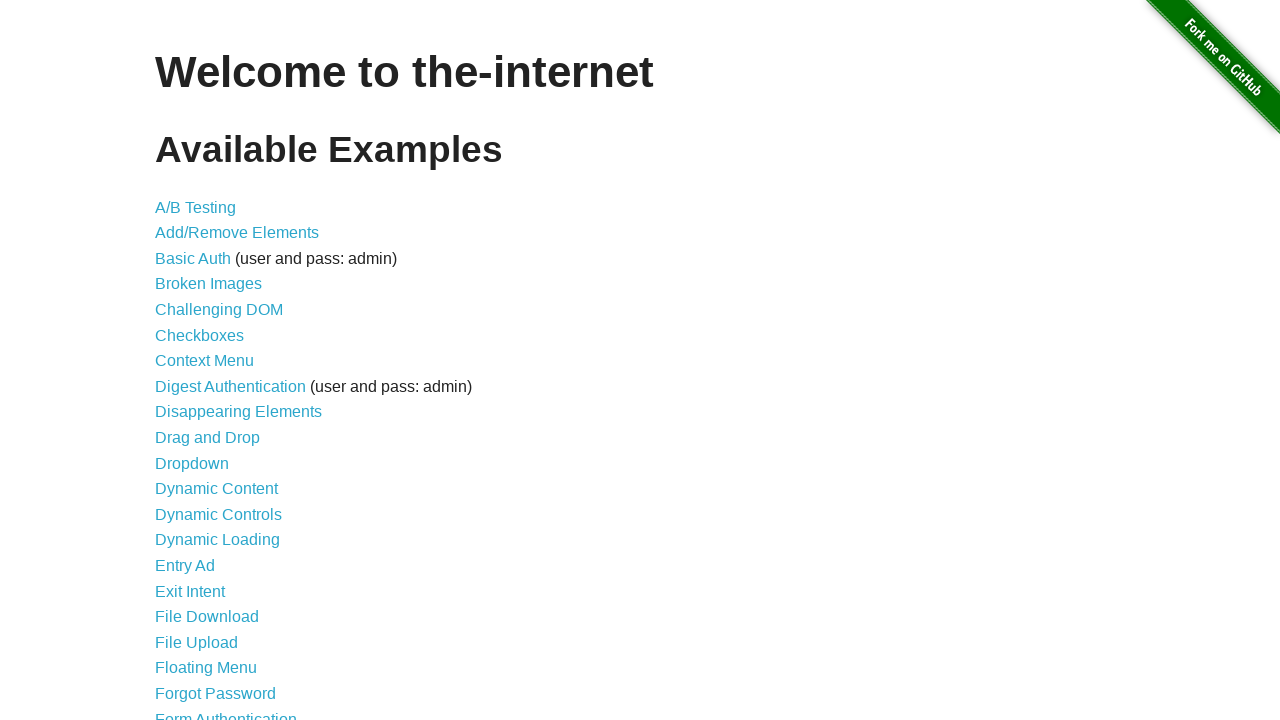

Clicked on JavaScript Alerts link at (214, 361) on xpath=//*[@id="content"]/ul/li[29]/a
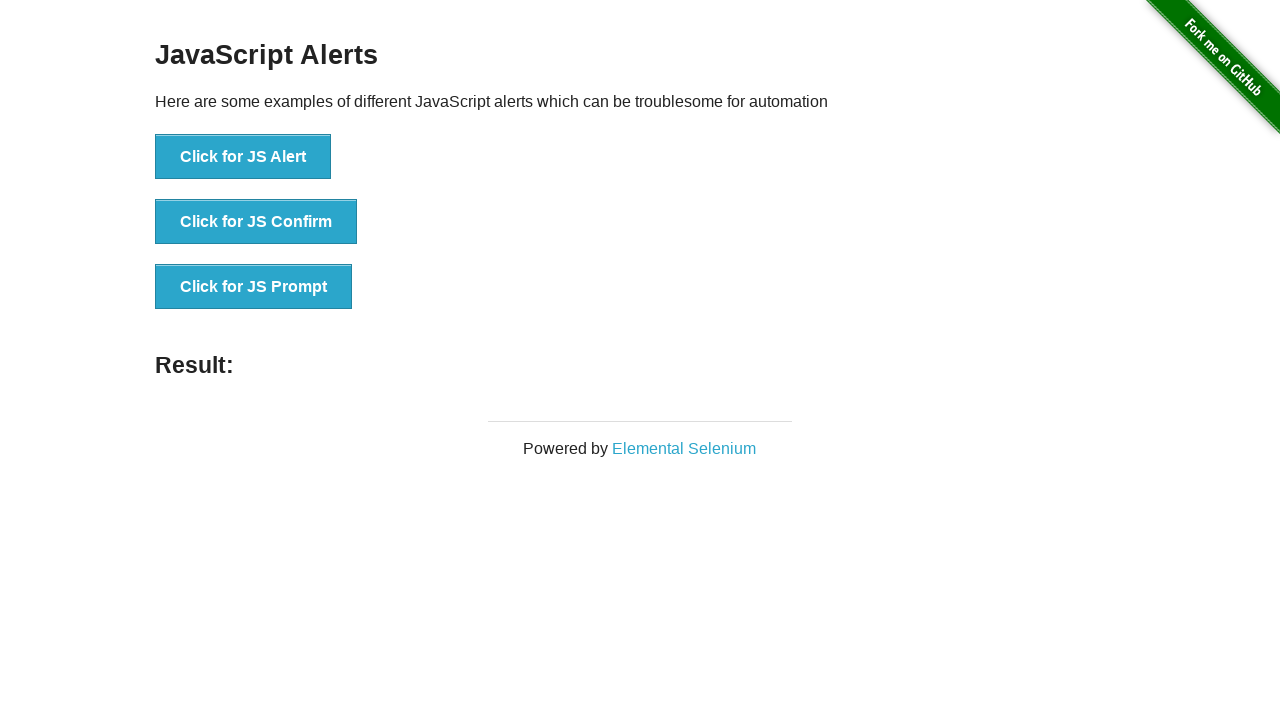

Clicked on the prompt button at (254, 287) on xpath=//*[@id="content"]/div/ul/li[3]/button
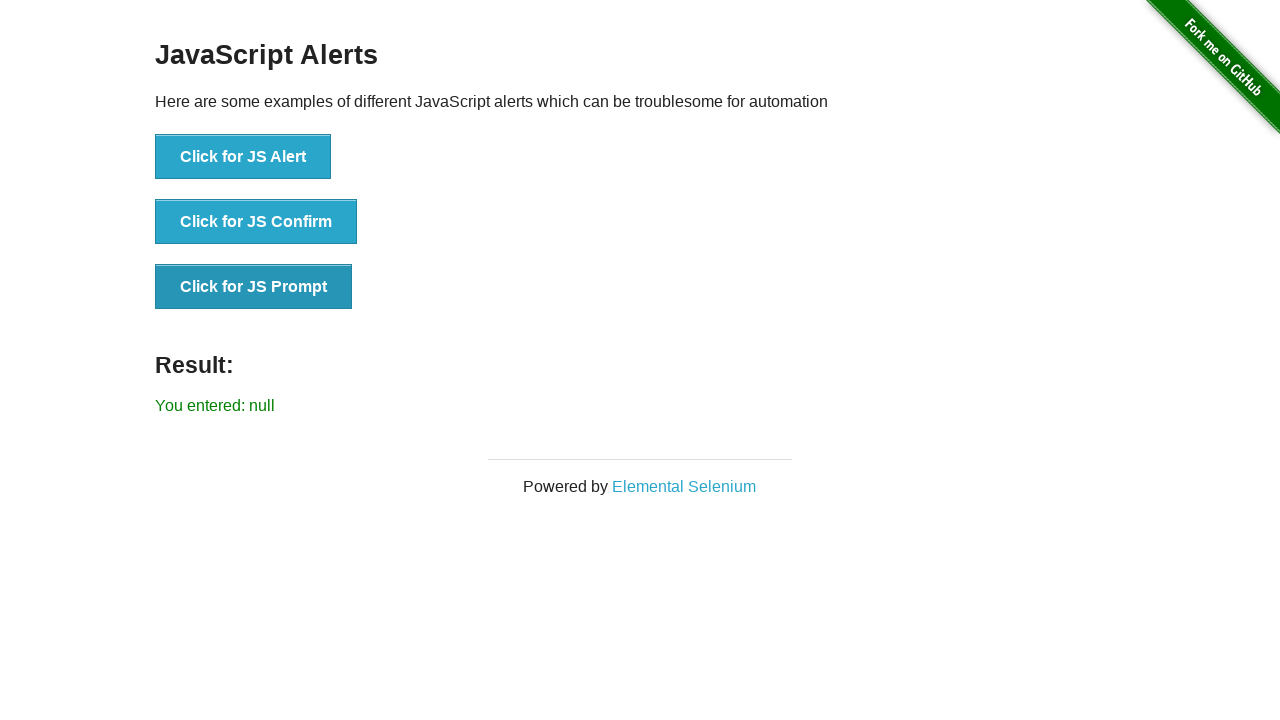

Set up dialog handler to accept prompt with 'Test'
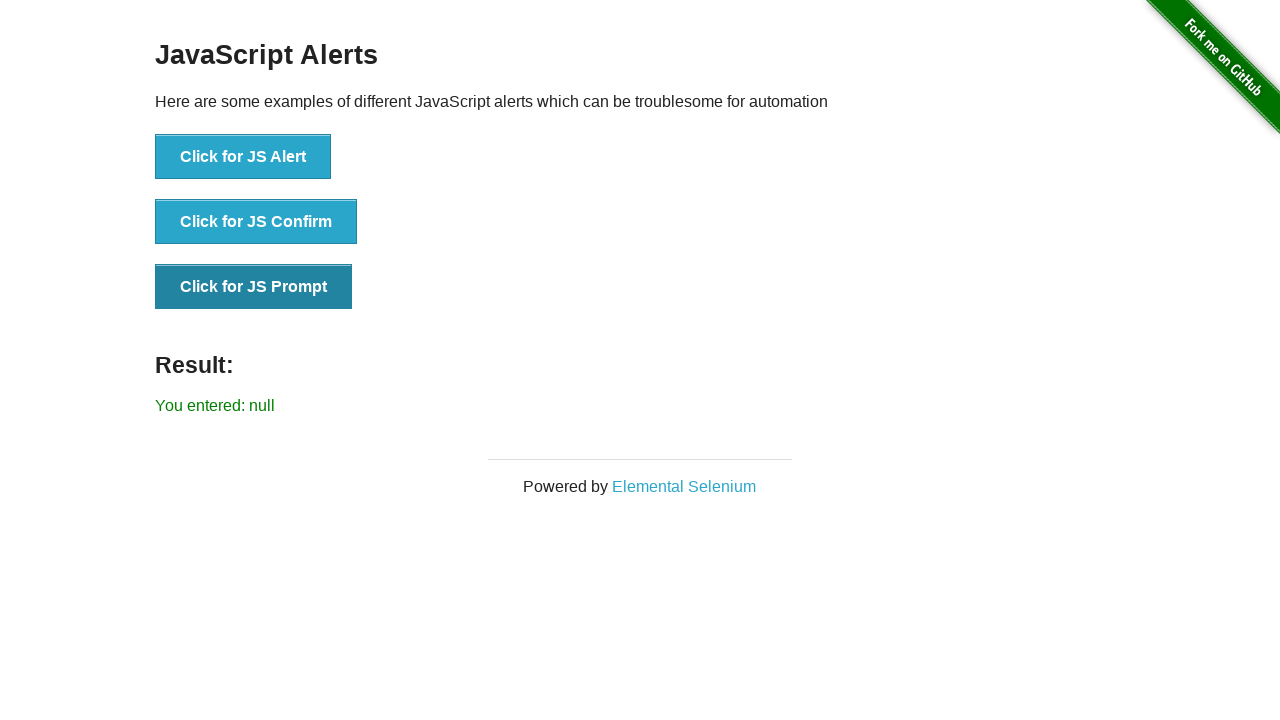

Retrieved result text from #result element
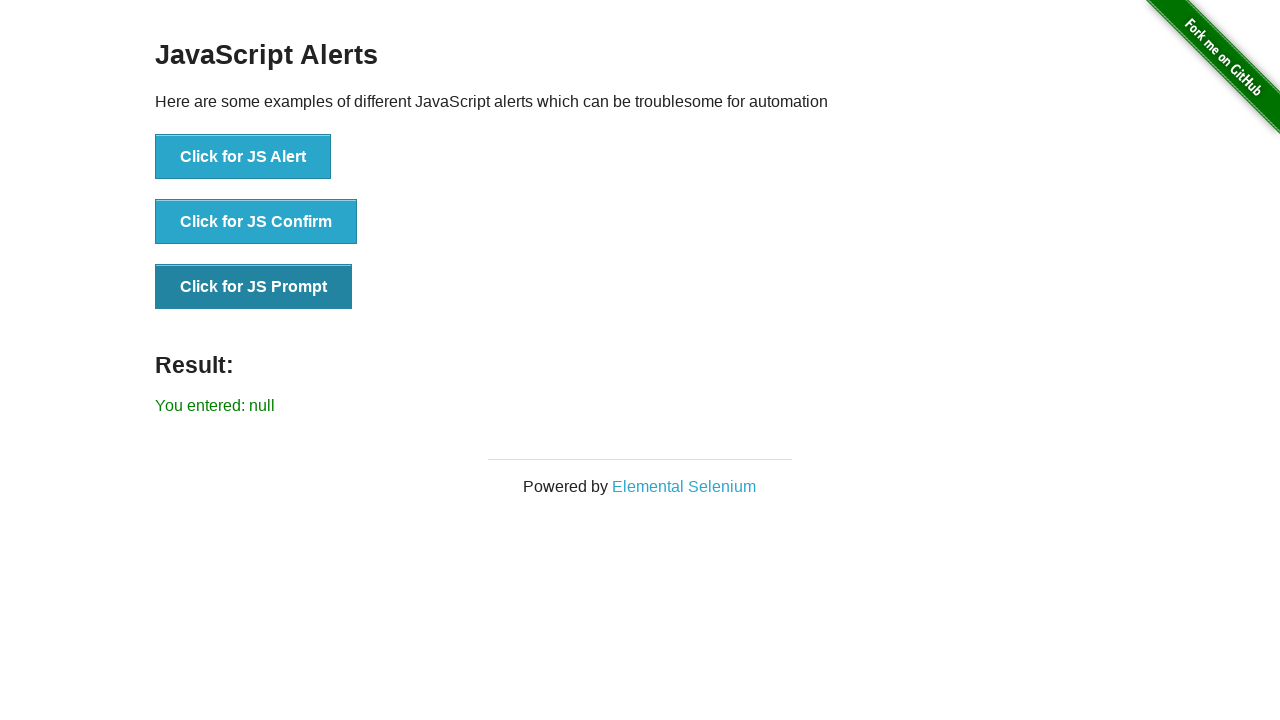

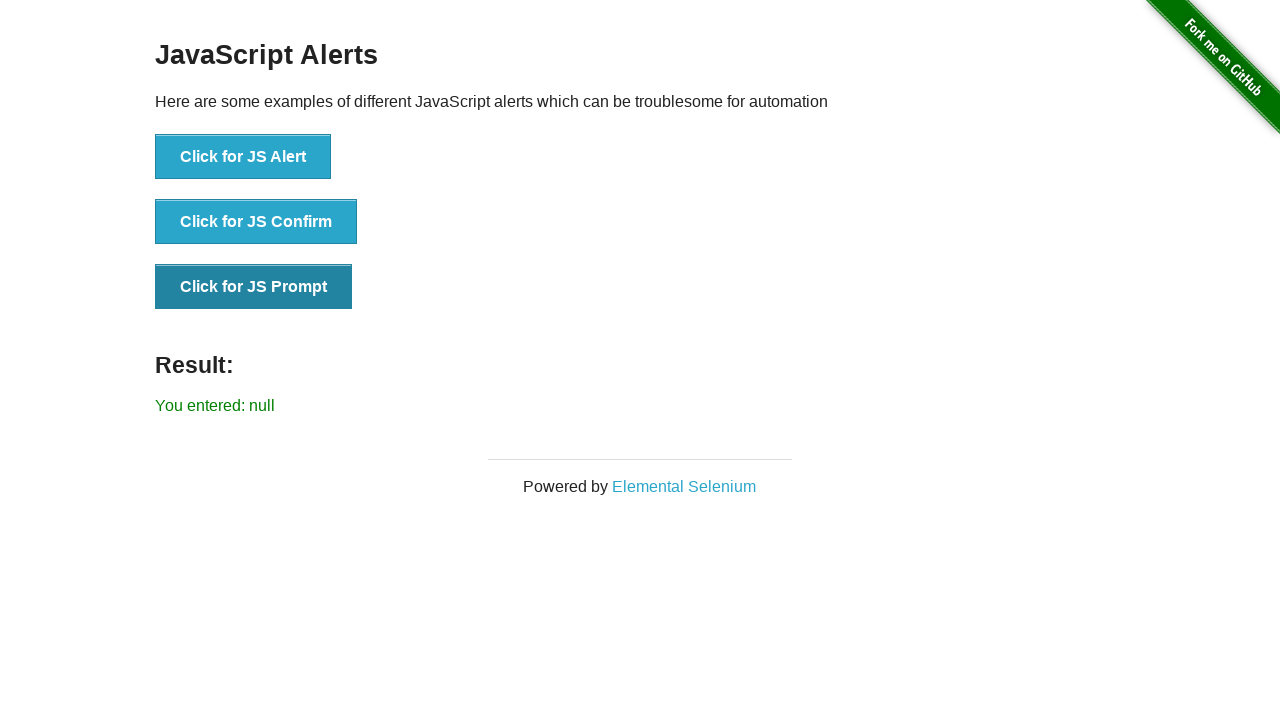